Tests handling of new tab links by clicking a link and navigating back

Starting URL: https://rahulshettyacademy.com/AutomationPractice/

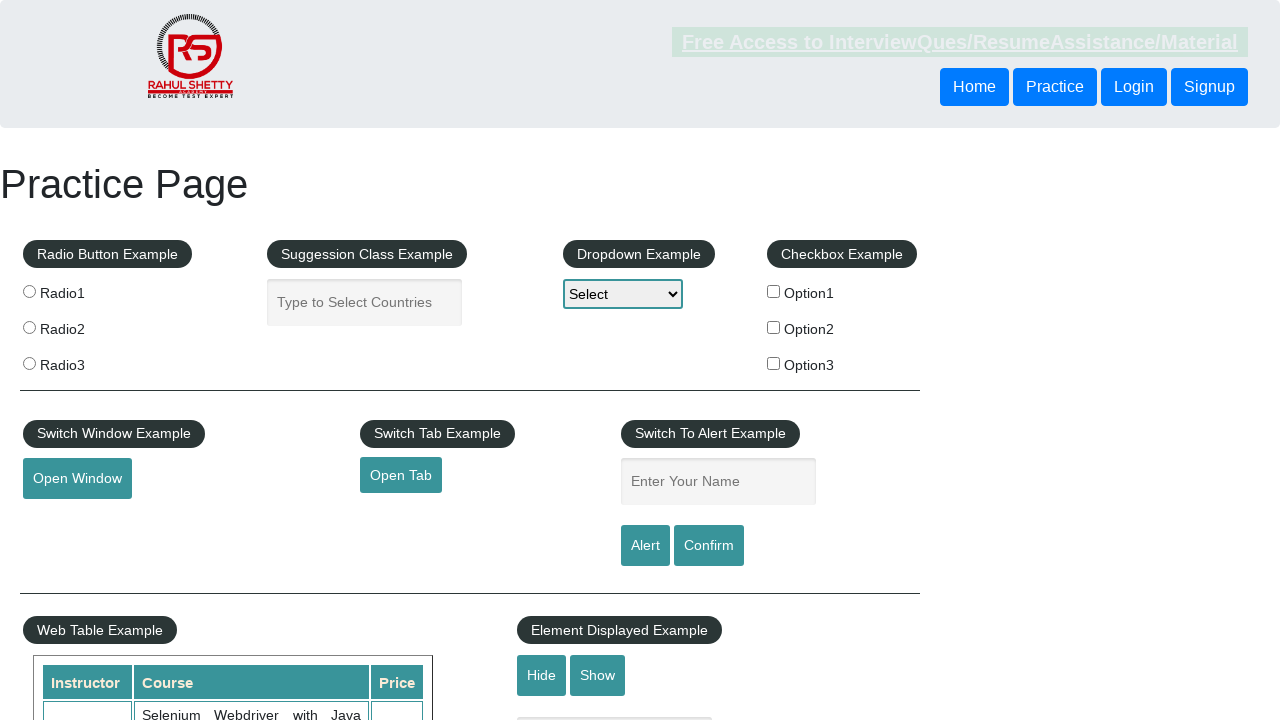

Clicked the open tab link at (401, 475) on #opentab
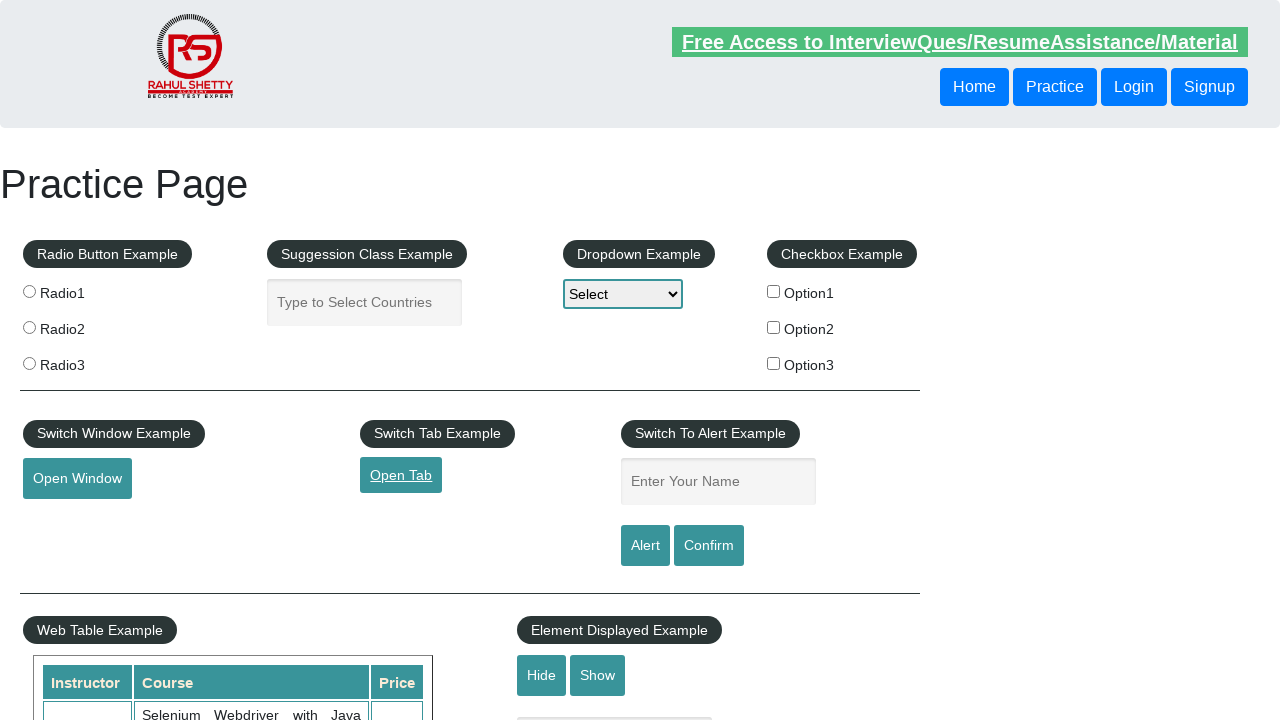

Navigated back to the original page
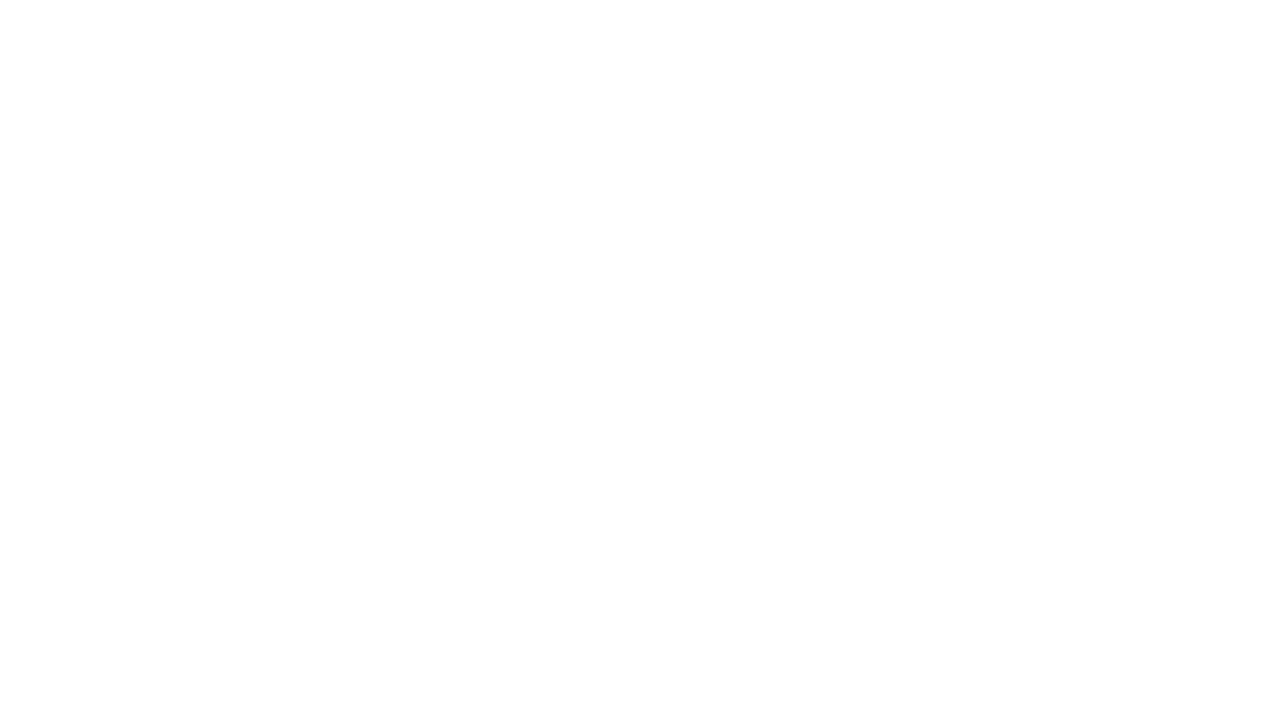

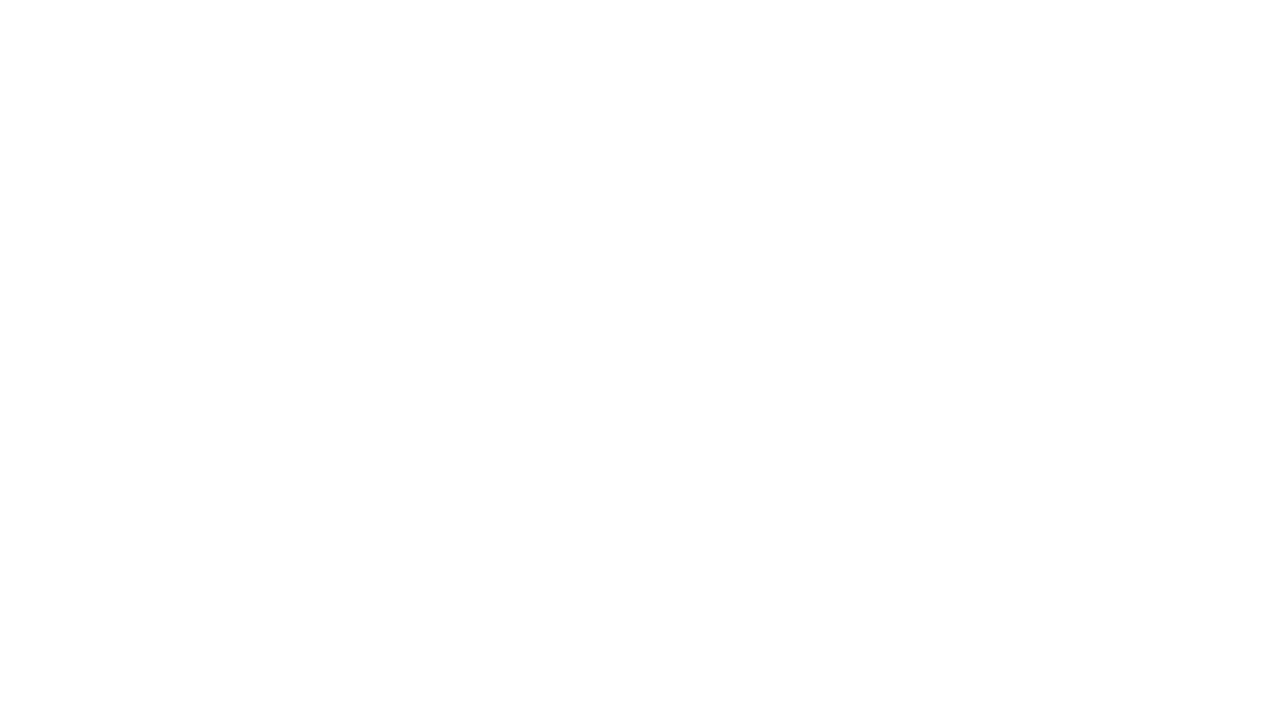